Tests comprehensive form filling including personal details, profession checkbox, automation tools selection, continents dropdown, and selenium commands dropdown.

Starting URL: https://www.techlistic.com/p/selenium-practice-form.html

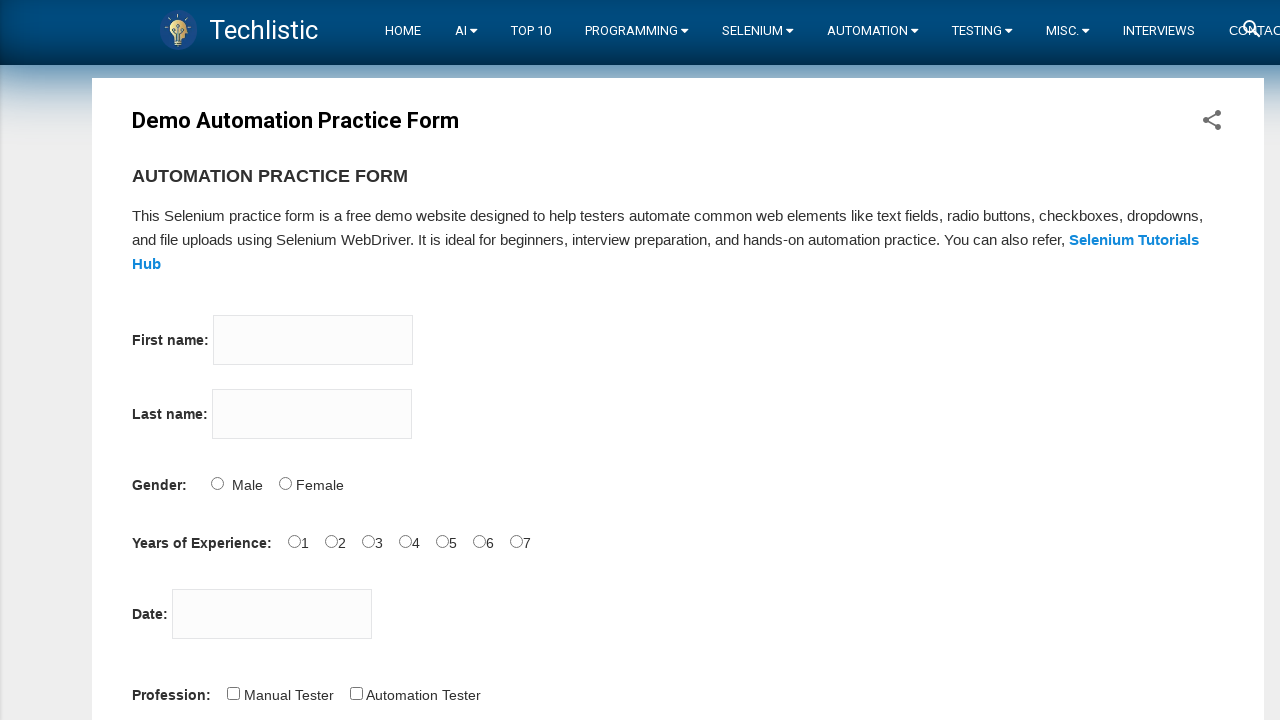

Filled first name field with 'Elena' on input[name='firstname']
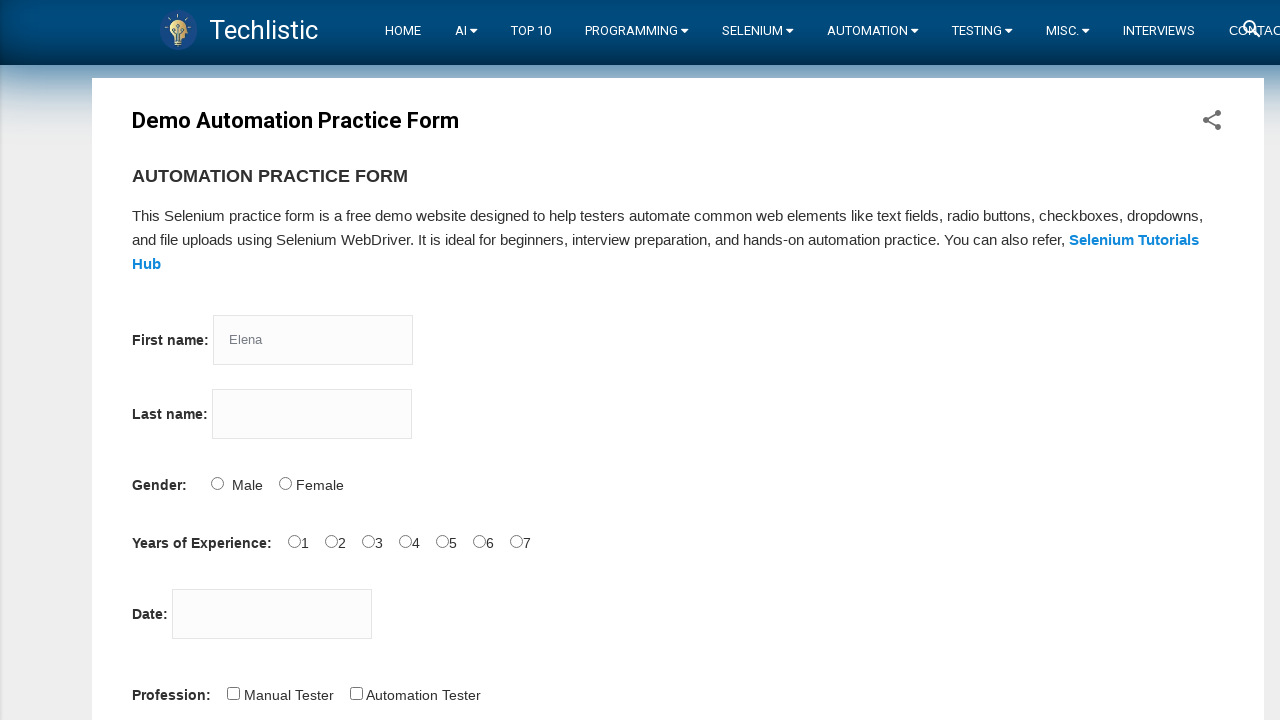

Filled last name field with 'Rodriguez' on input[name='lastname']
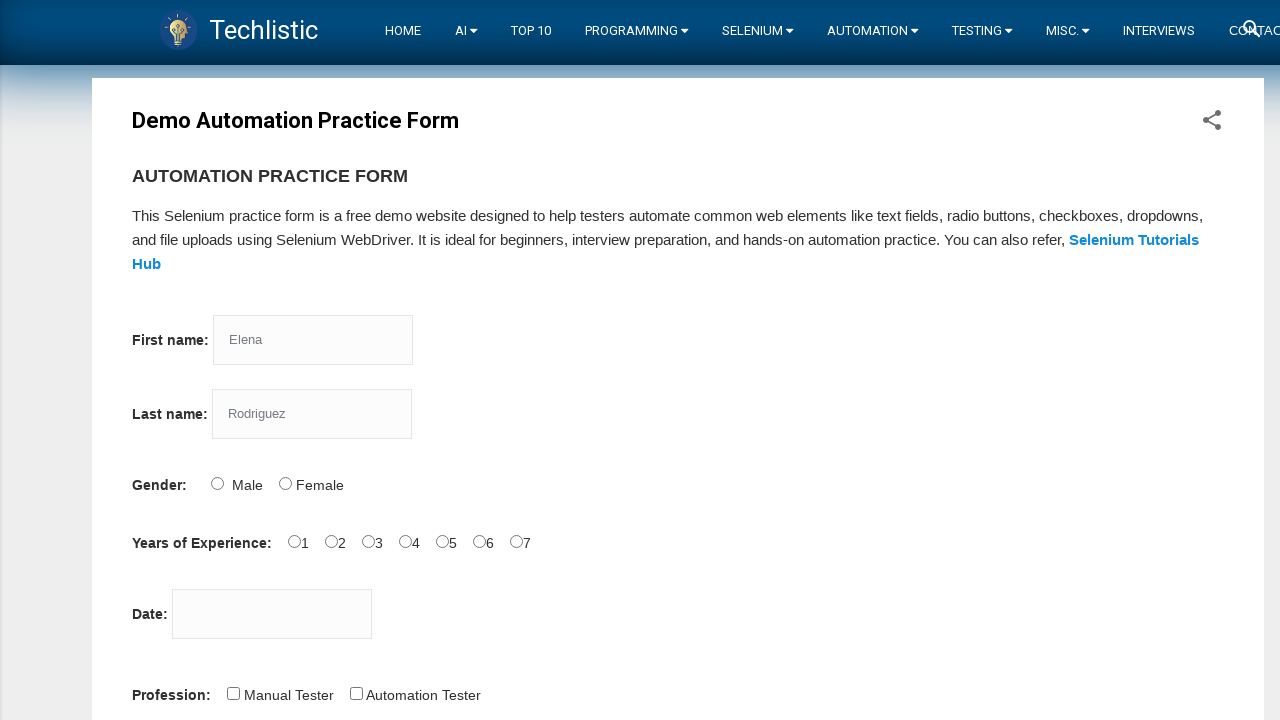

Selected Male radio button for sex at (217, 483) on #sex-0
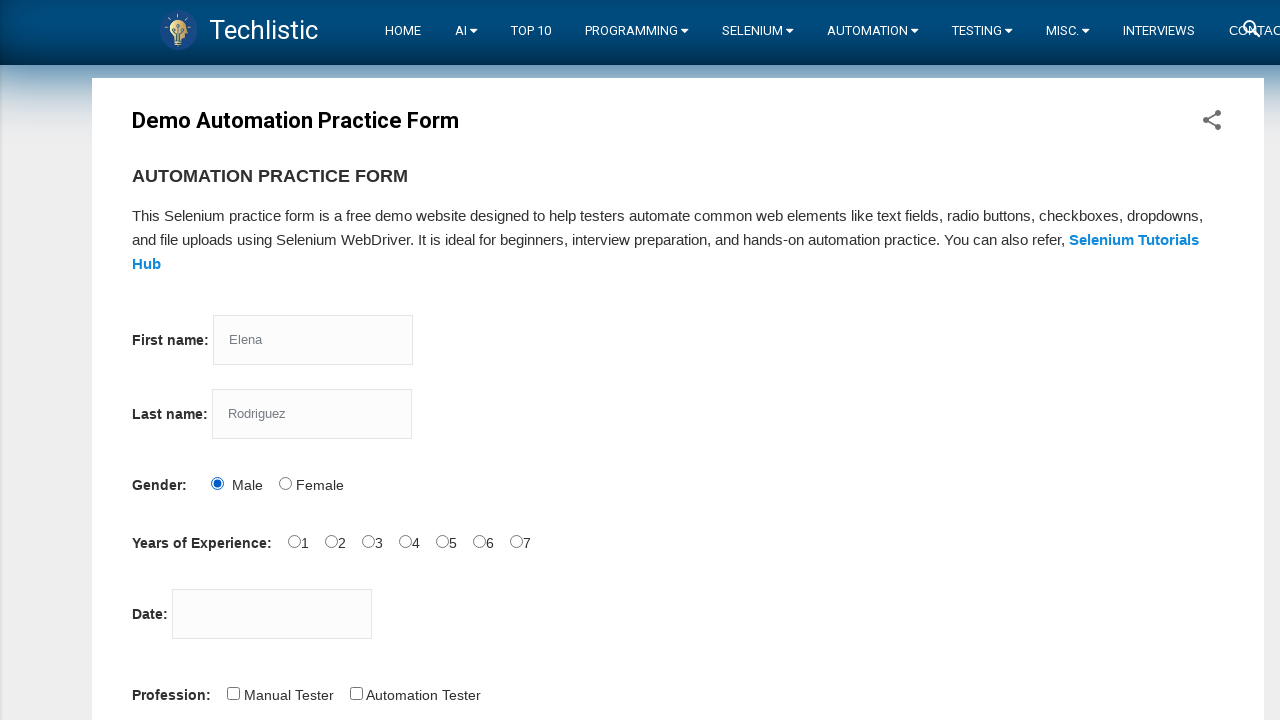

Selected years of experience at (294, 541) on #exp-0
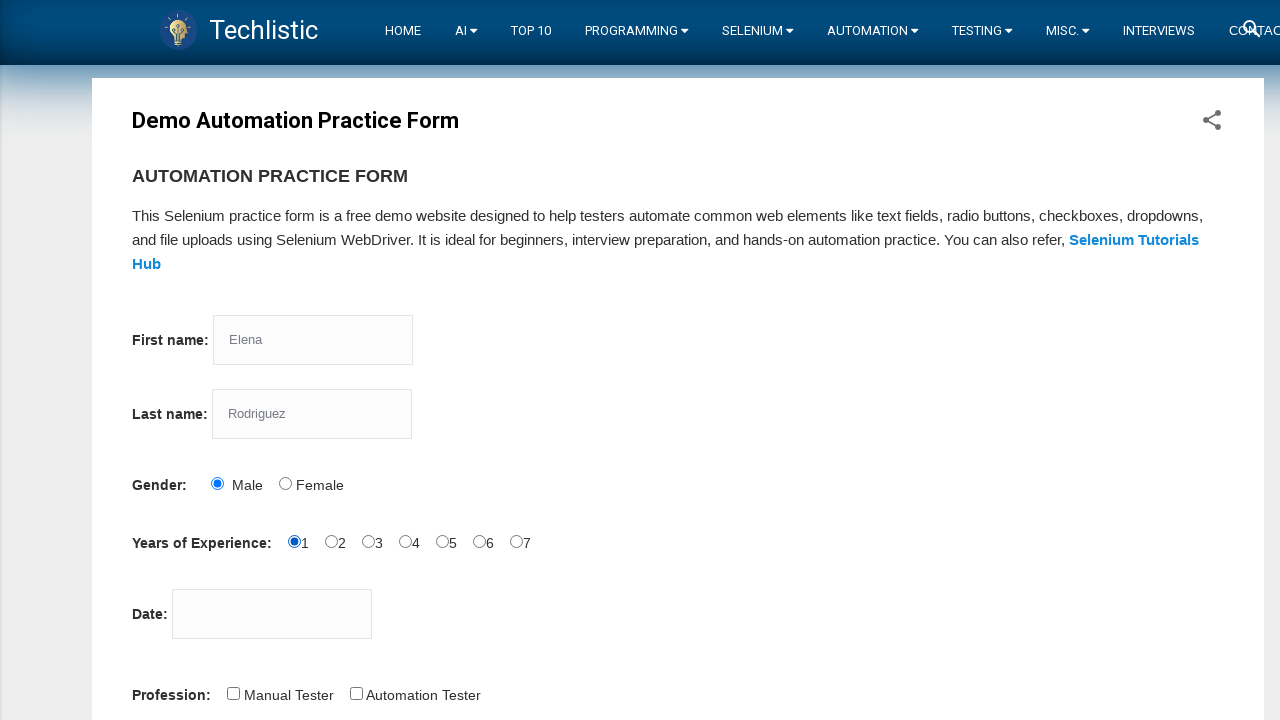

Filled date picker with '07/22/2024' on #datepicker
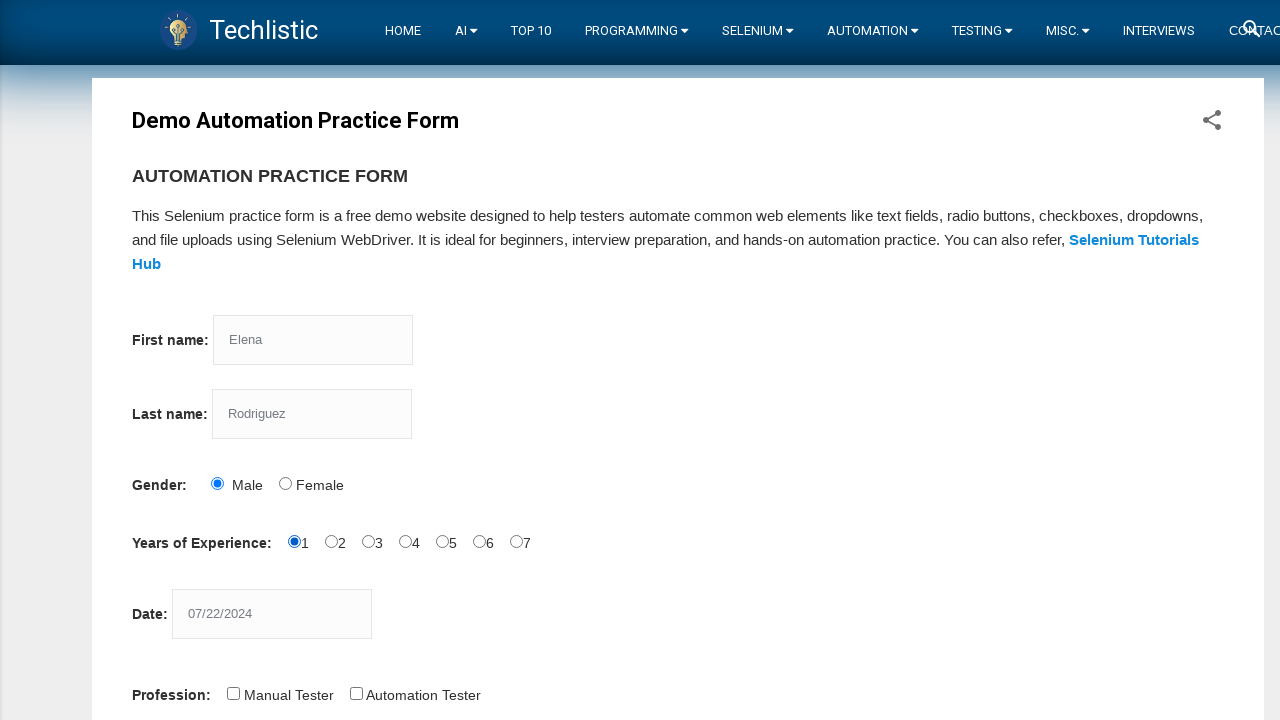

Checked Manual Tester profession checkbox at (233, 693) on #profession-0
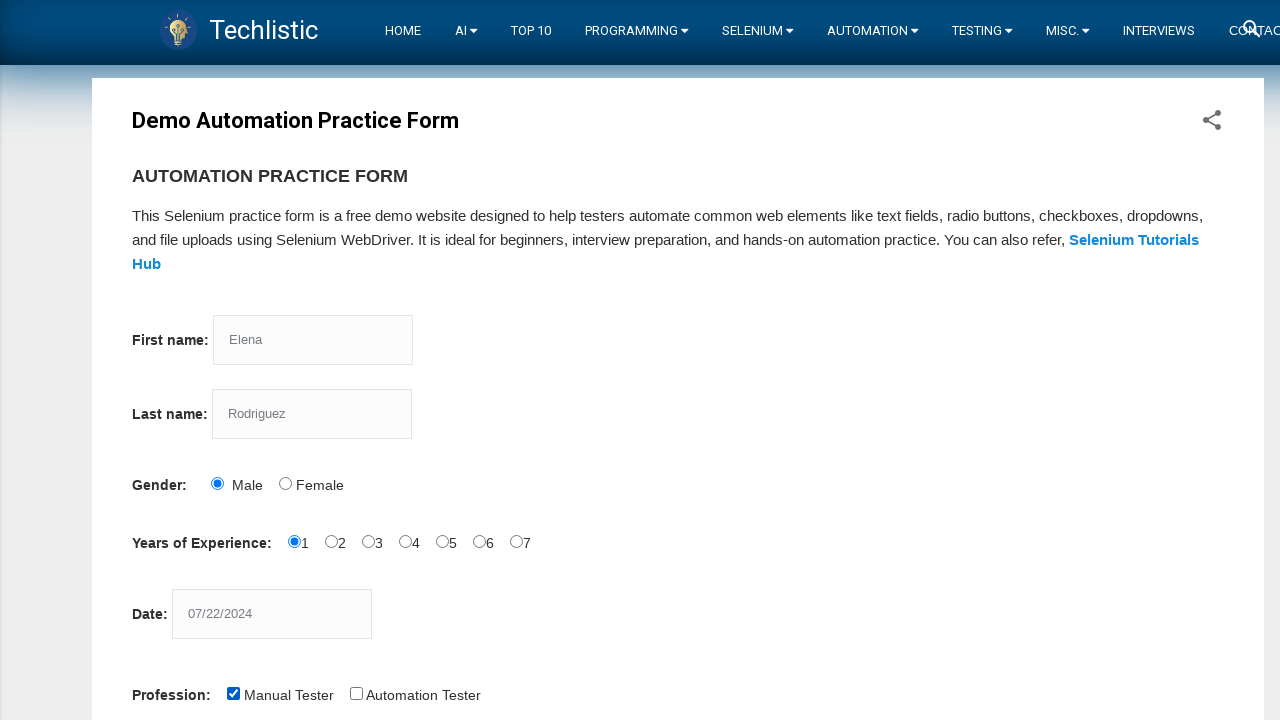

Scrolled down page by 350 pixels
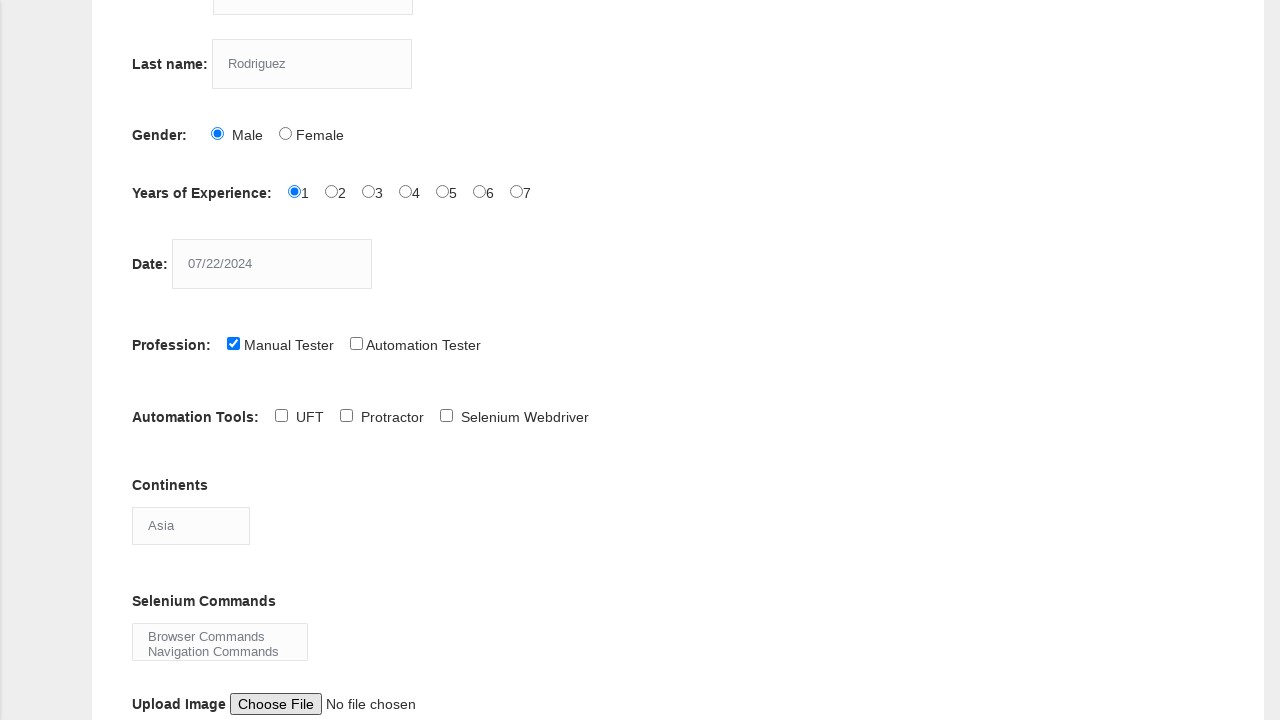

Checked Selenium IDE automation tool checkbox at (446, 415) on #tool-2
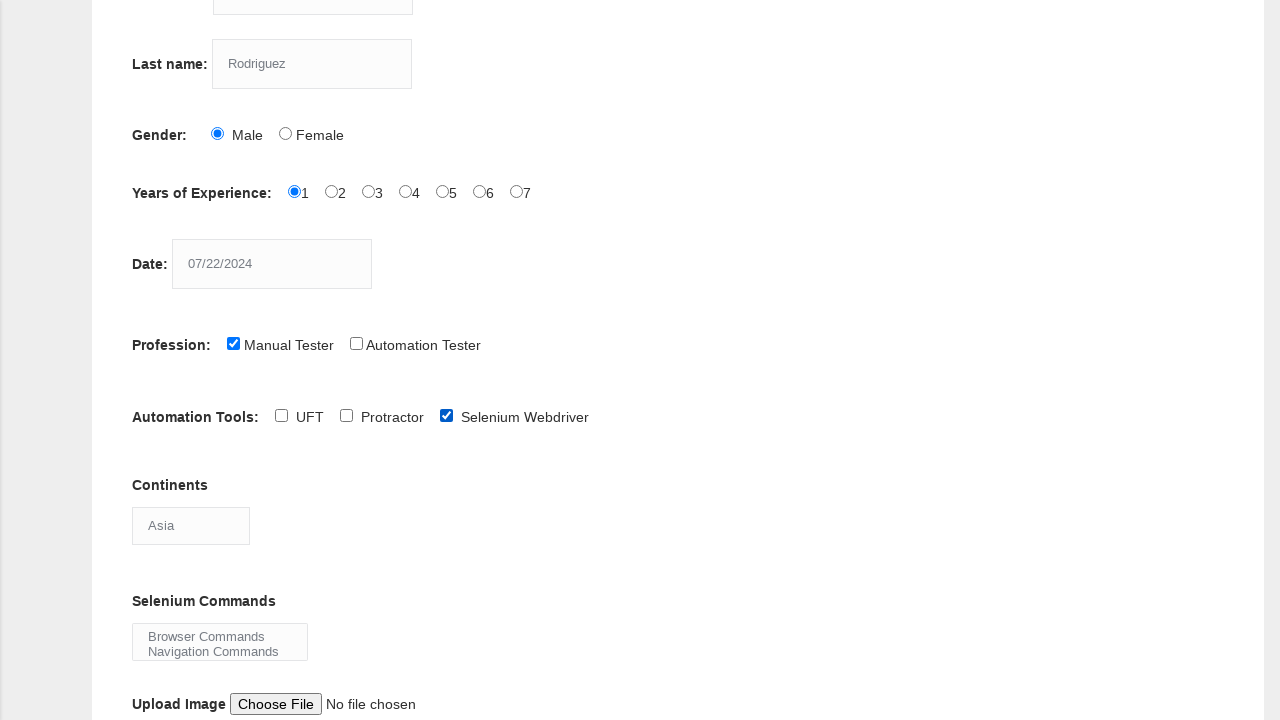

Selected 'South America' from continents dropdown on select[name='continents']
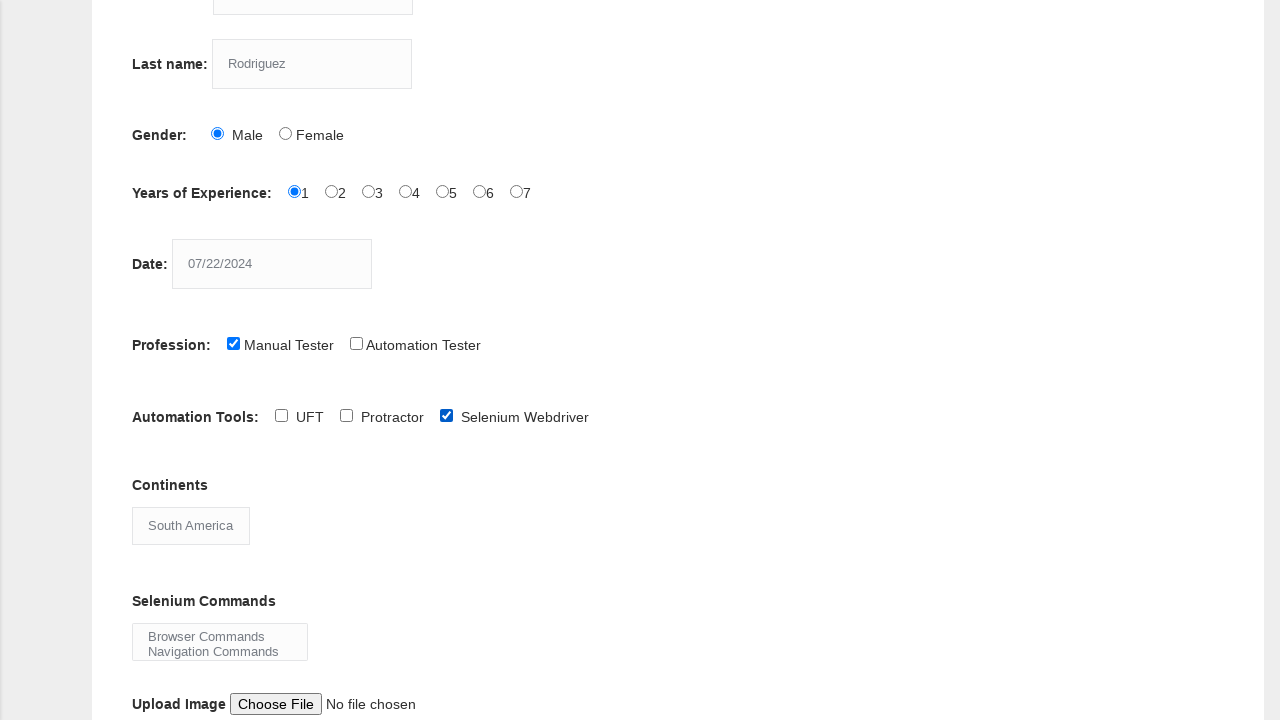

Clicked on selenium commands dropdown at (220, 642) on select[name='selenium_commands']
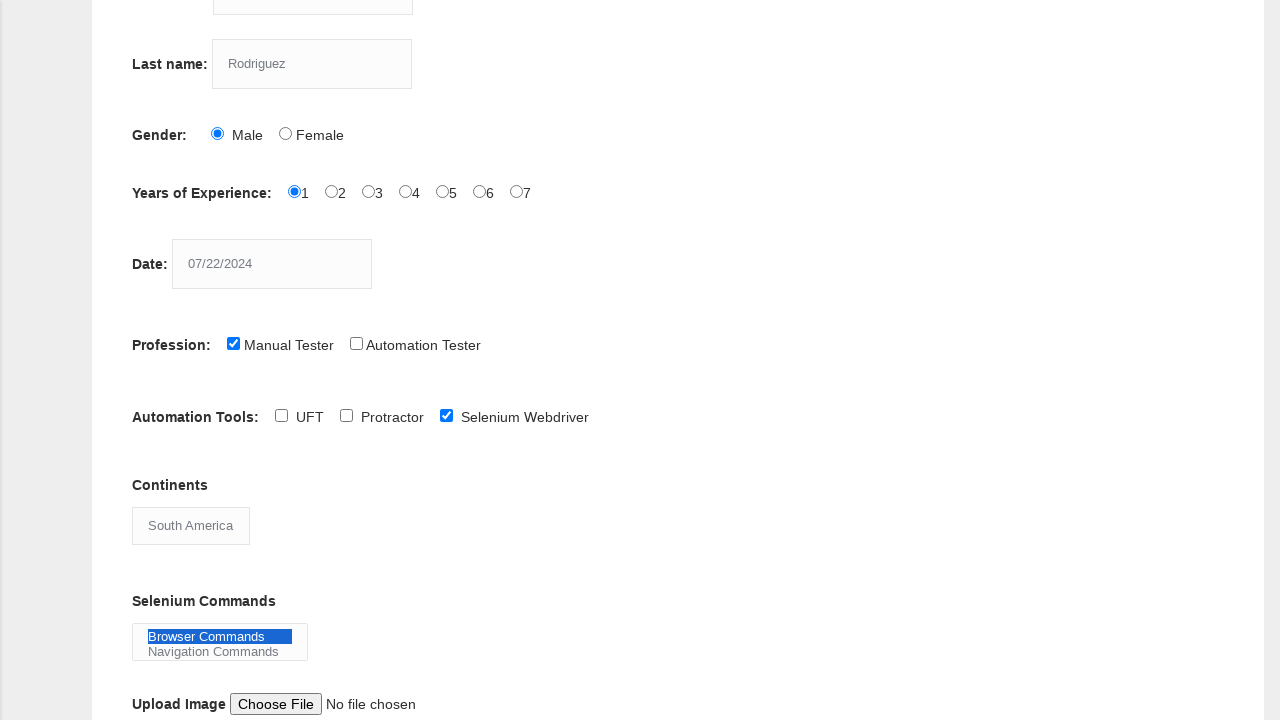

Selected first option from selenium commands dropdown on select[name='selenium_commands']
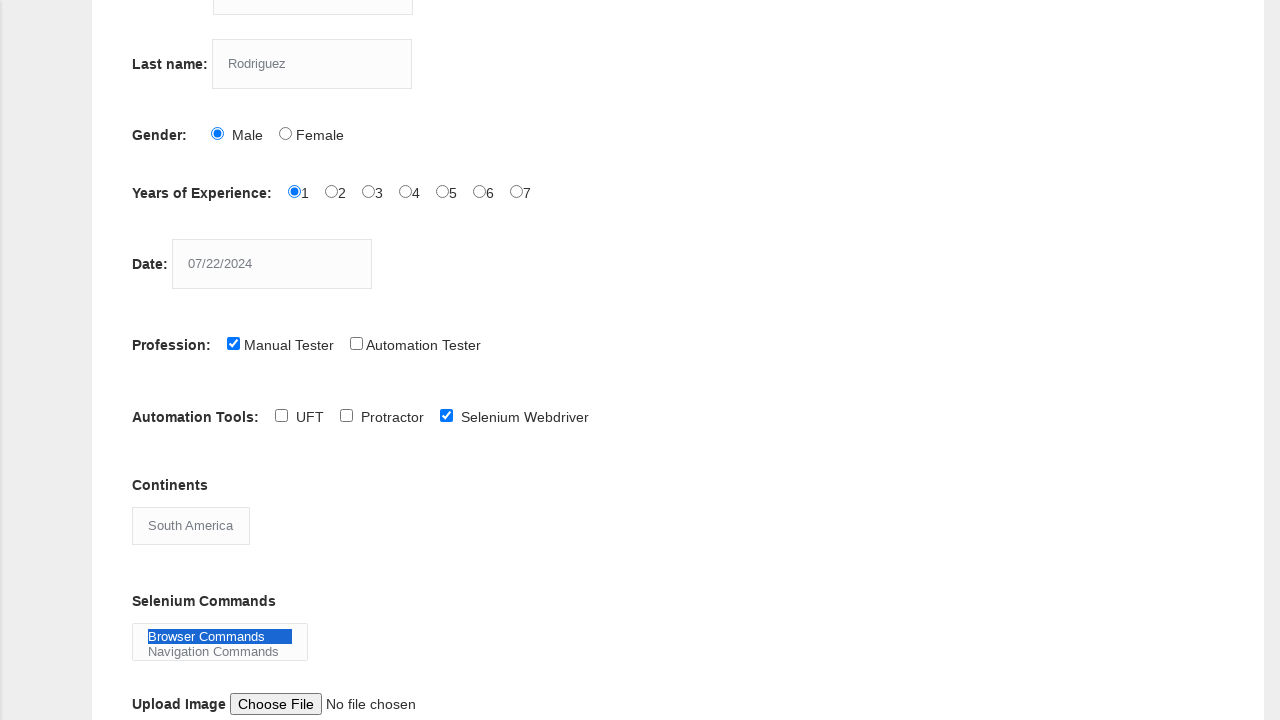

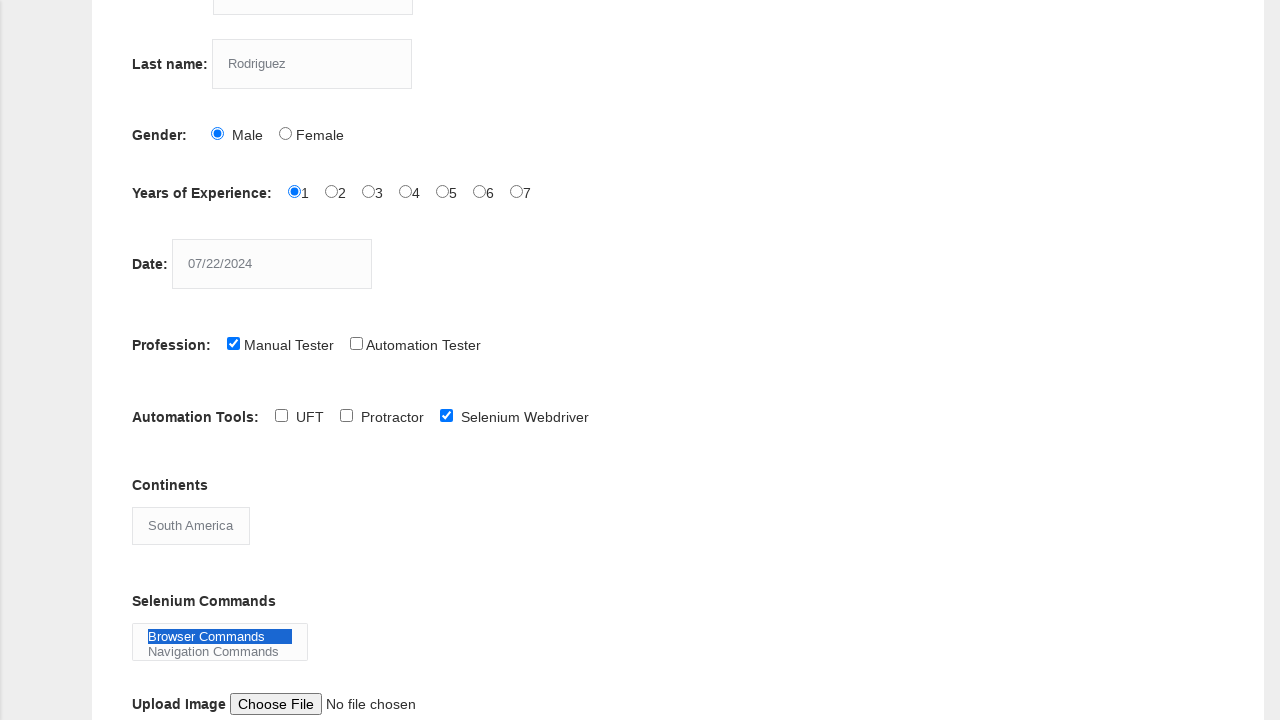